Tests that a tooltip appears when a copy link is clicked and then disappears

Starting URL: https://idvorkin.azurewebsites.net/manager-book

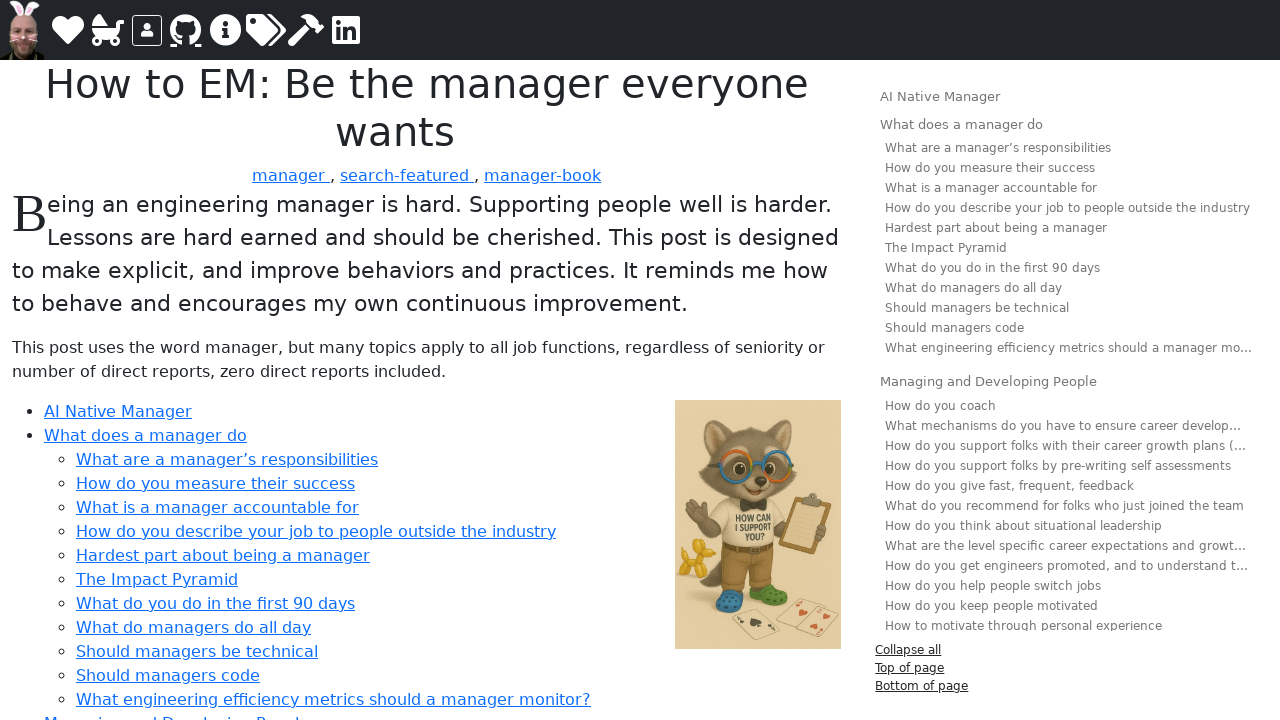

Waited for page to reach networkidle state
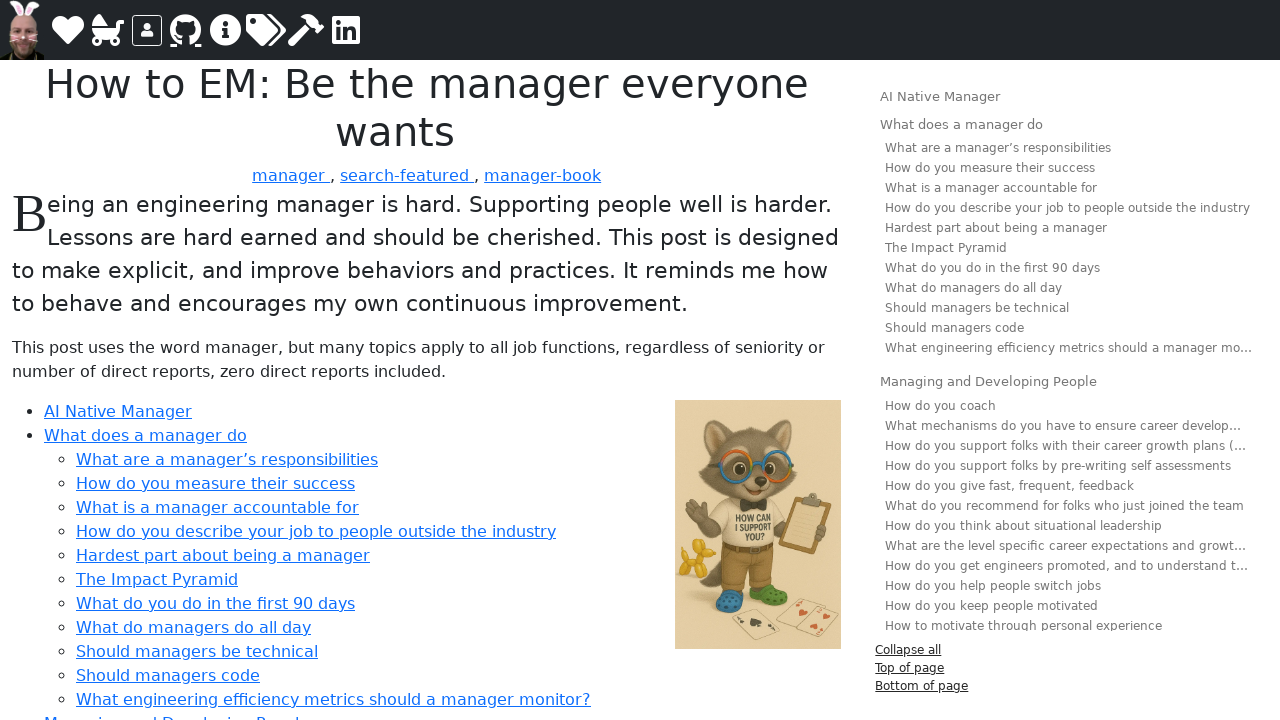

Located first header element with copy link
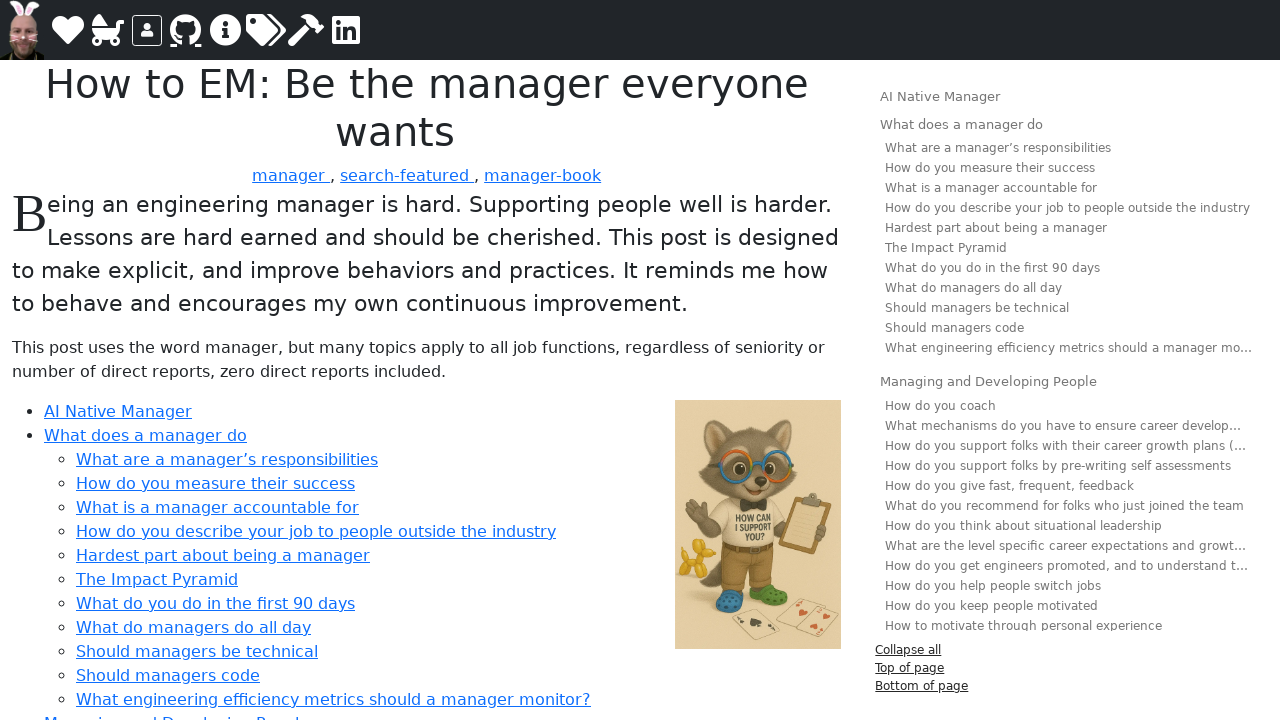

Hovered over header to reveal copy link at (427, 108) on h1, h2, h3, h4, h5, h6 >> internal:has=".header-copy-link" >> nth=0
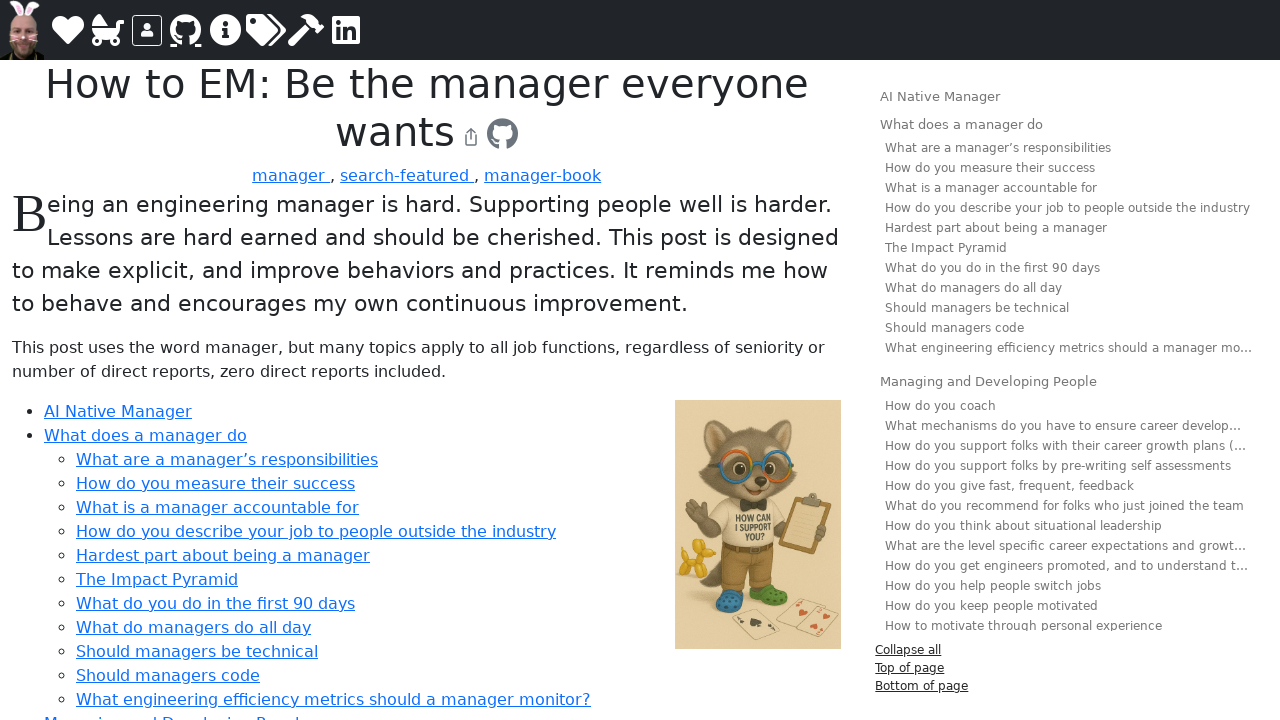

Clicked the copy link button at (471, 137) on h1, h2, h3, h4, h5, h6 >> internal:has=".header-copy-link" >> nth=0 >> .header-c
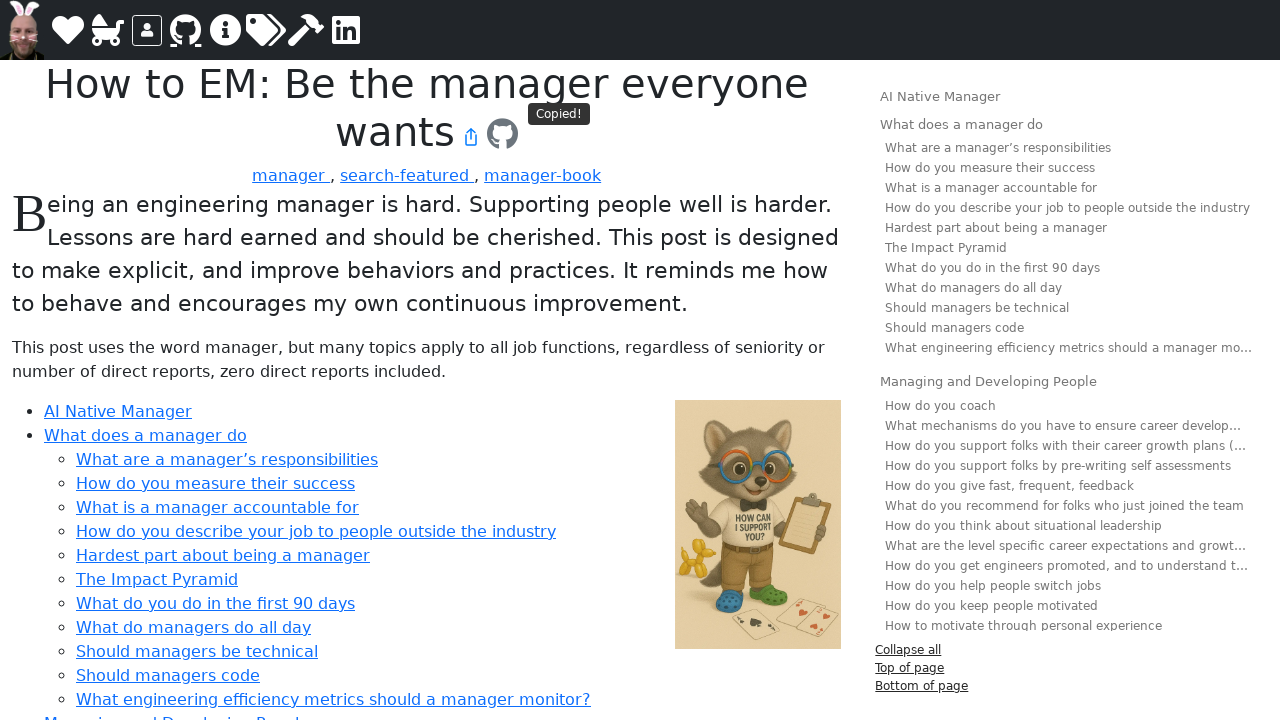

Tooltip appeared and became visible
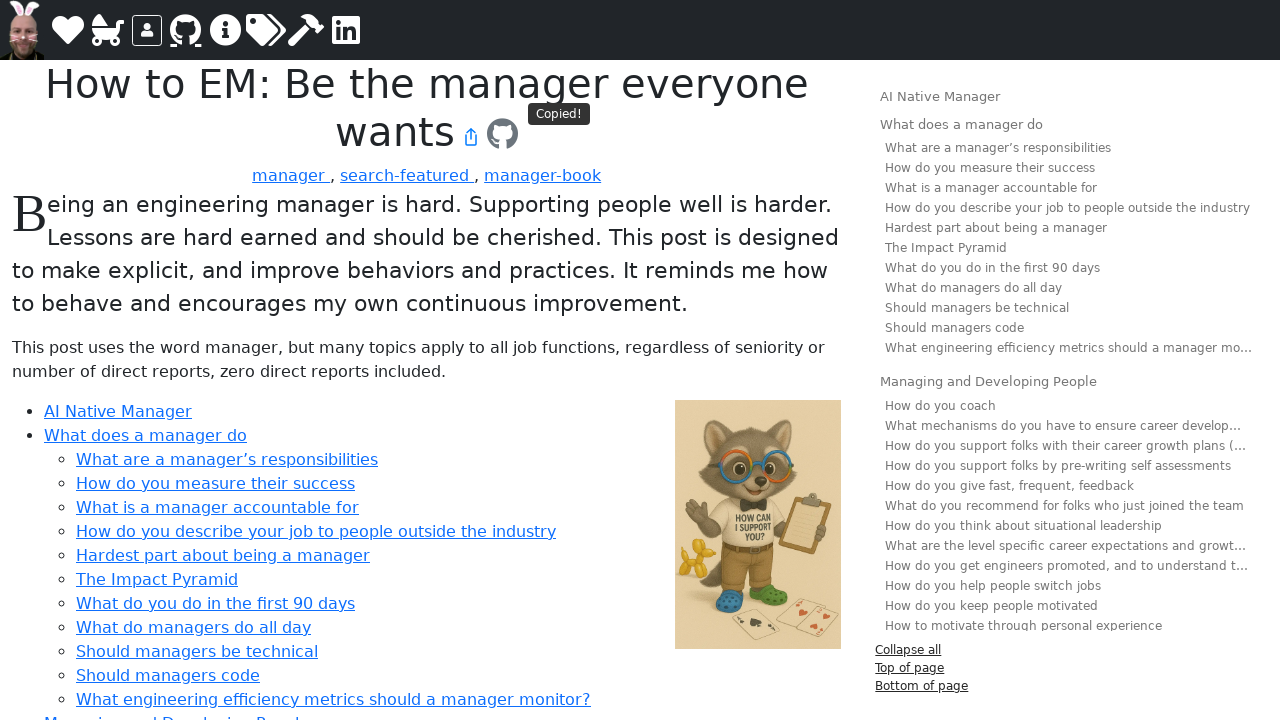

Tooltip disappeared after timeout
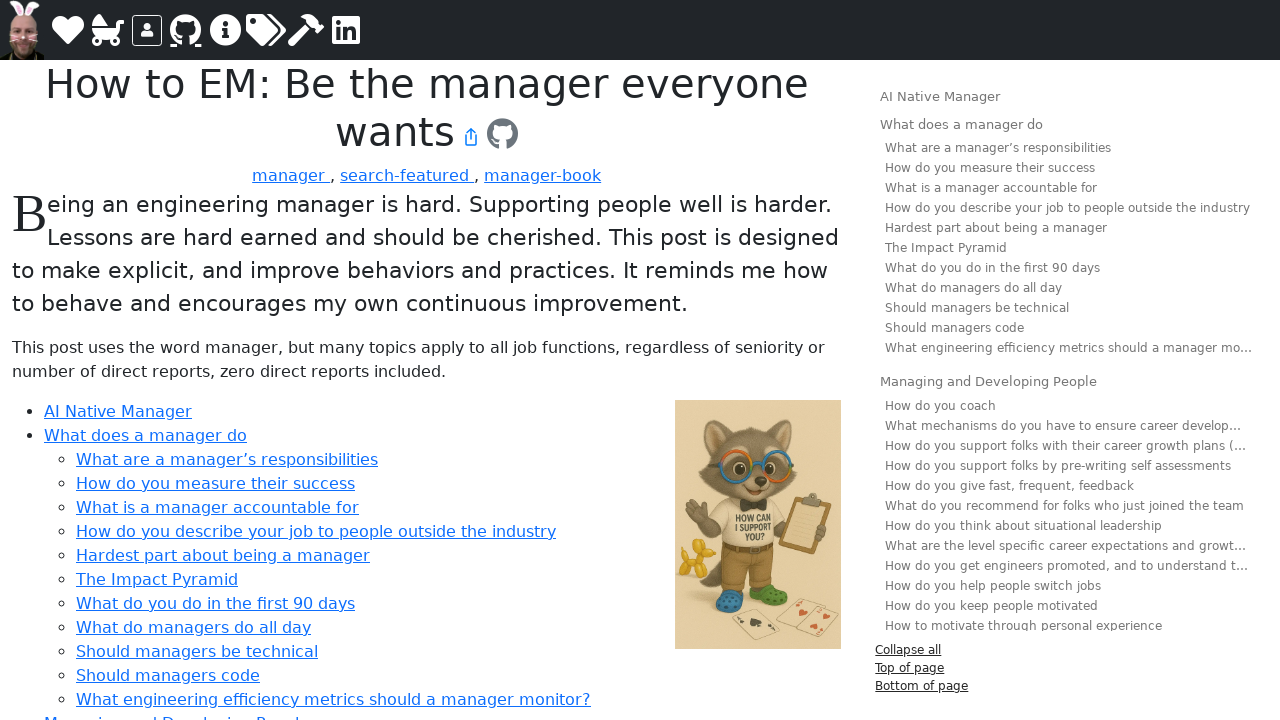

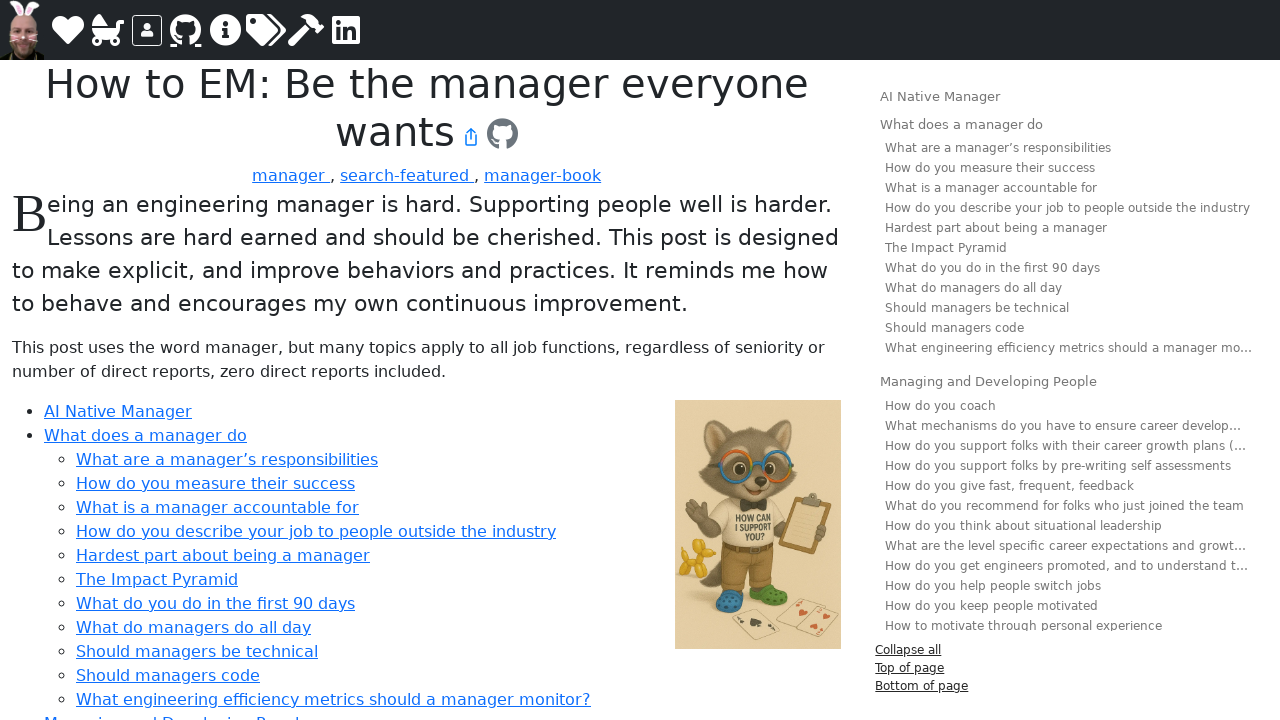